Tests window handling functionality by clicking an "Open" button to open a new window, switching to the new window, and then closing it

Starting URL: https://leafground.com/window.xhtml

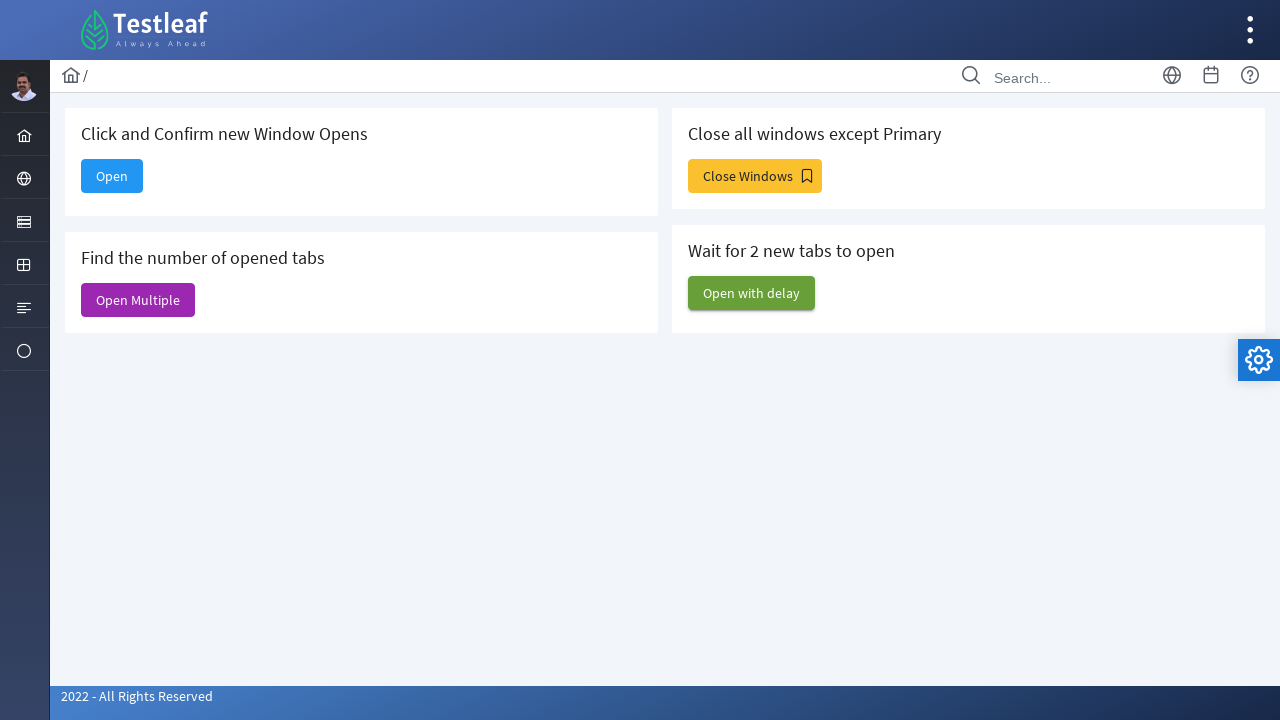

Clicked Open button to open a new window at (112, 176) on xpath=//span[text()='Open']
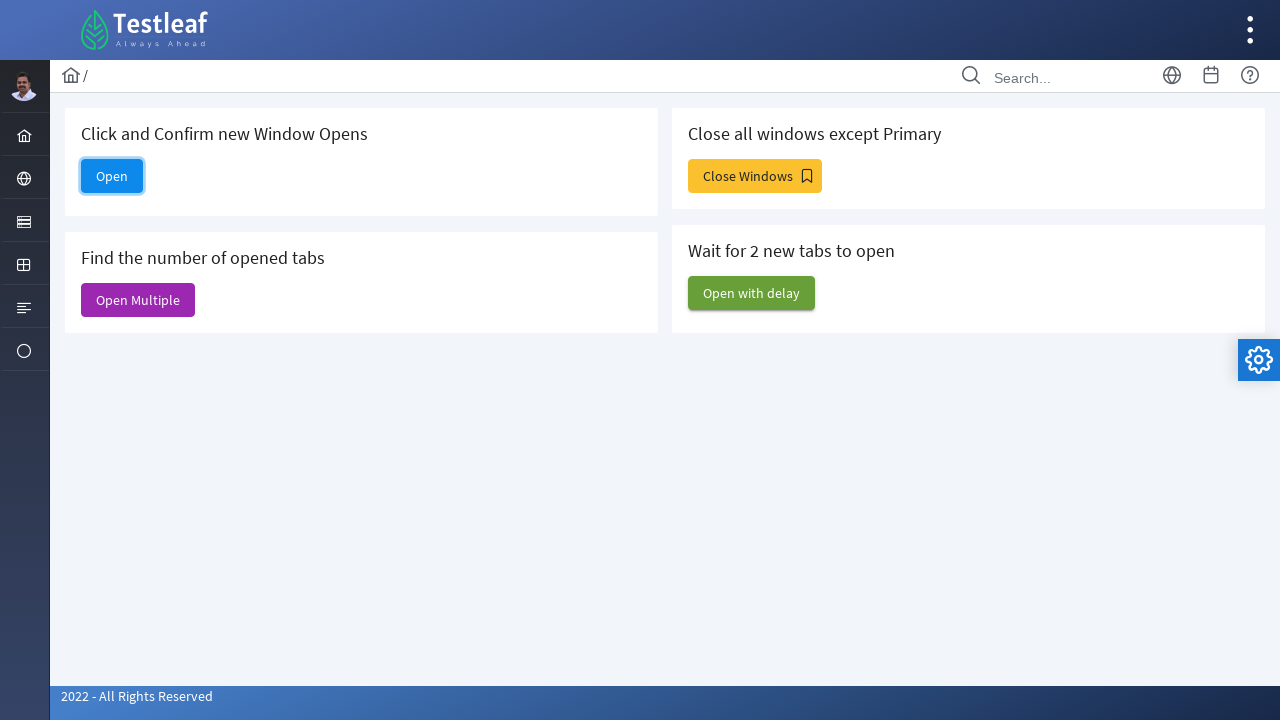

New window opened and captured
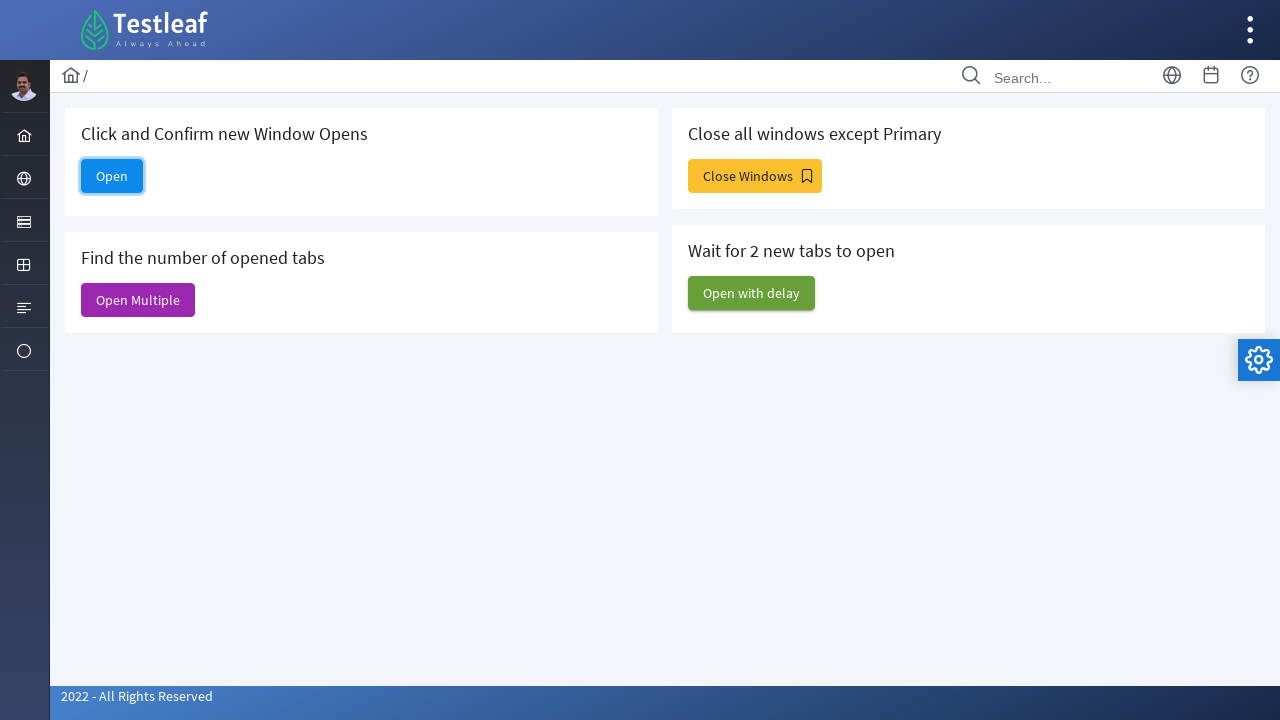

New window loaded completely
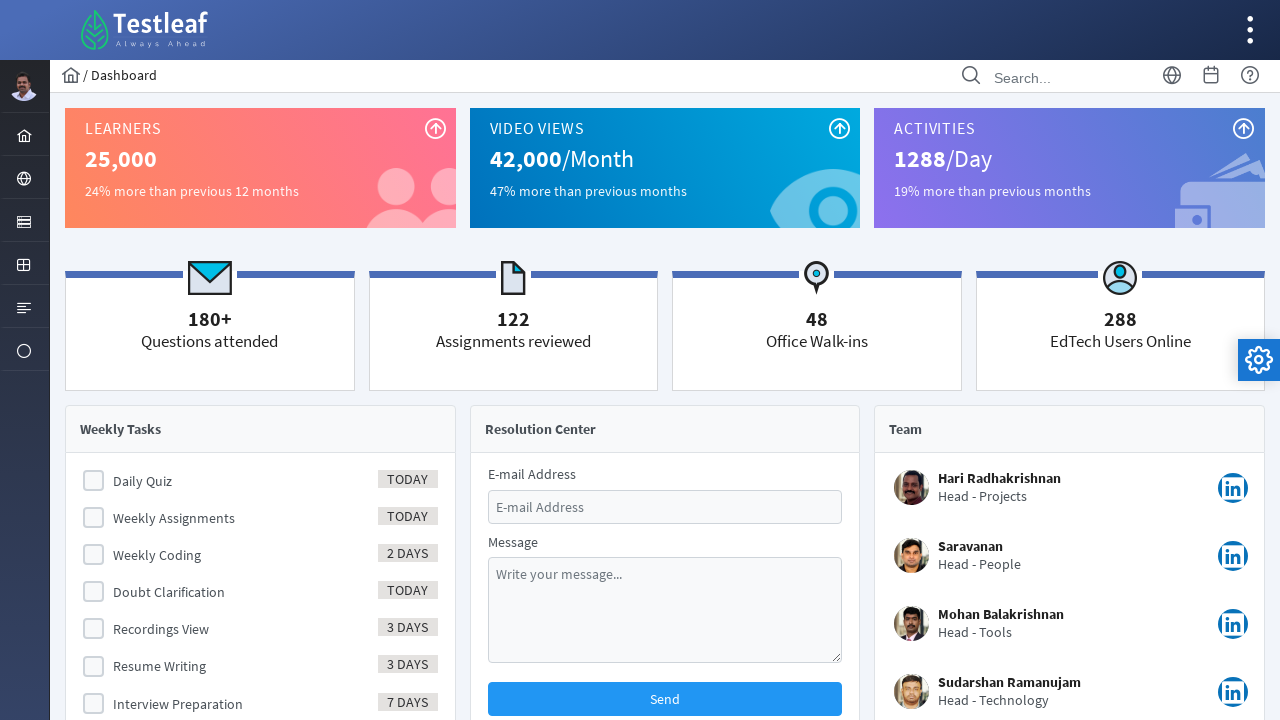

Closed the new window
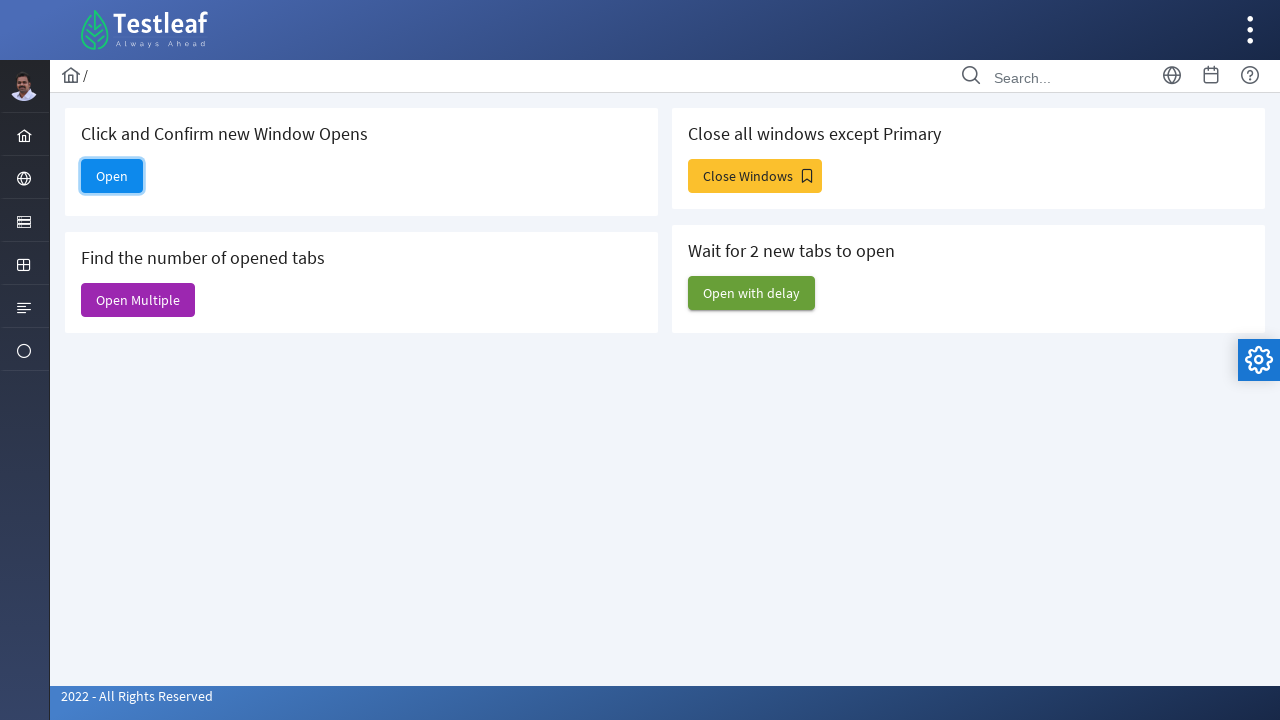

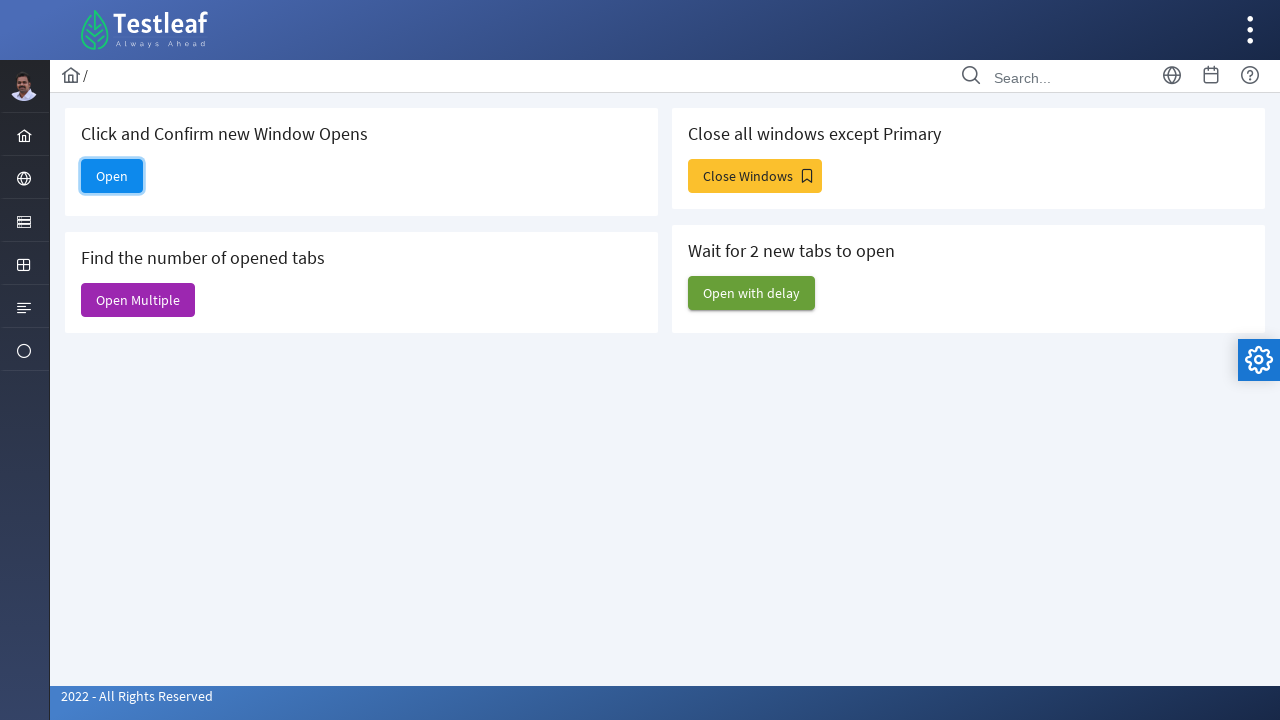